Tests the GreenKart landing page search functionality by entering a product short name in the search box and verifying that products are displayed with their names.

Starting URL: https://rahulshettyacademy.com/seleniumPractise/#/

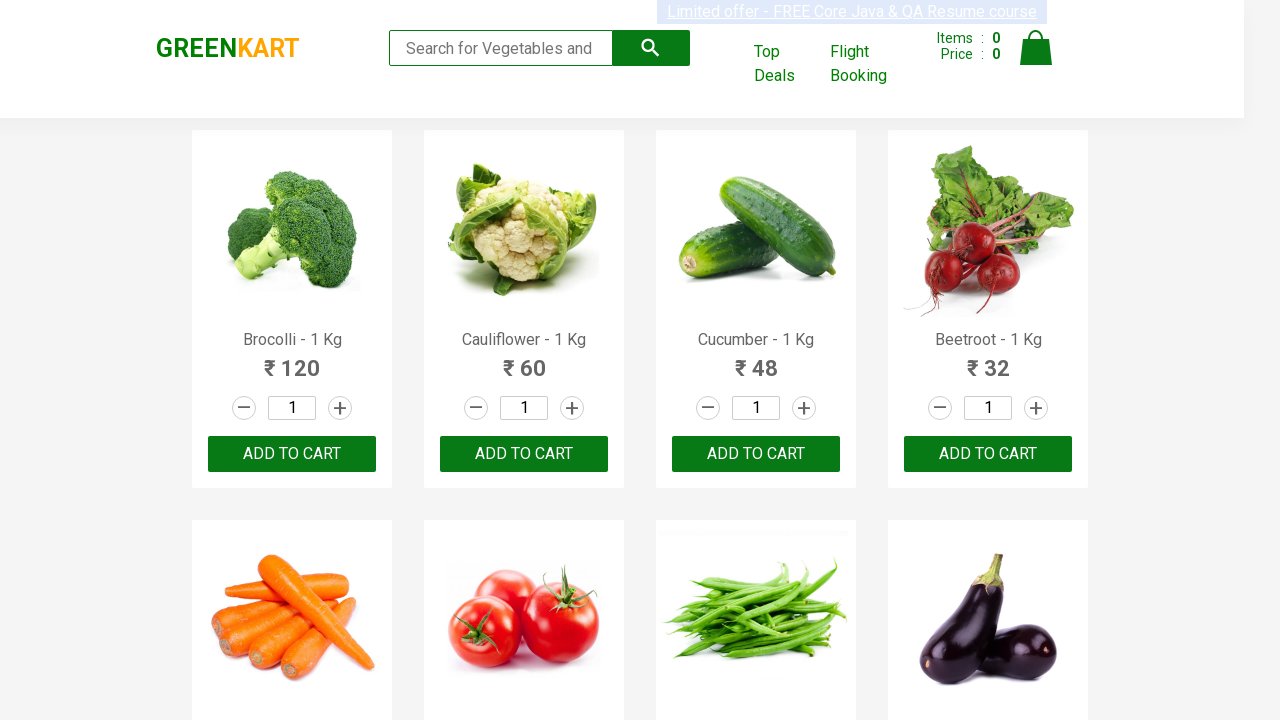

Filled search field with 'Broc' product short name on input[type='search']
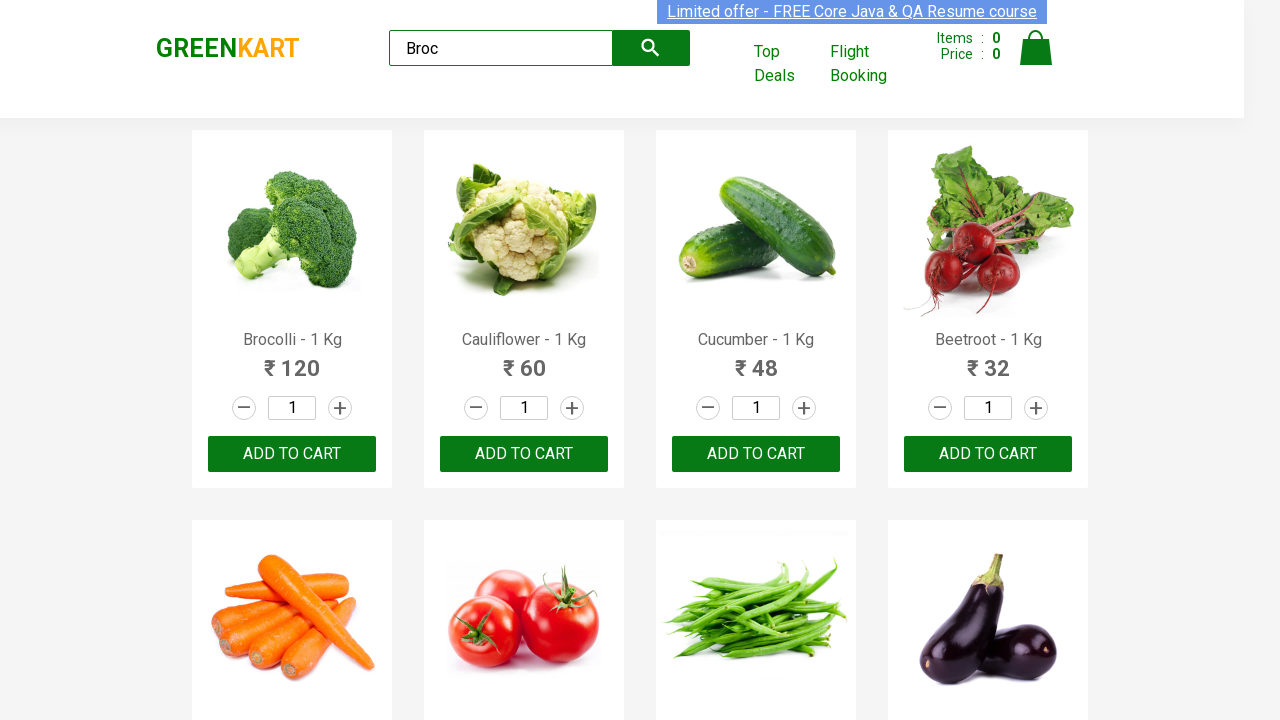

Waited 2 seconds for search results to filter
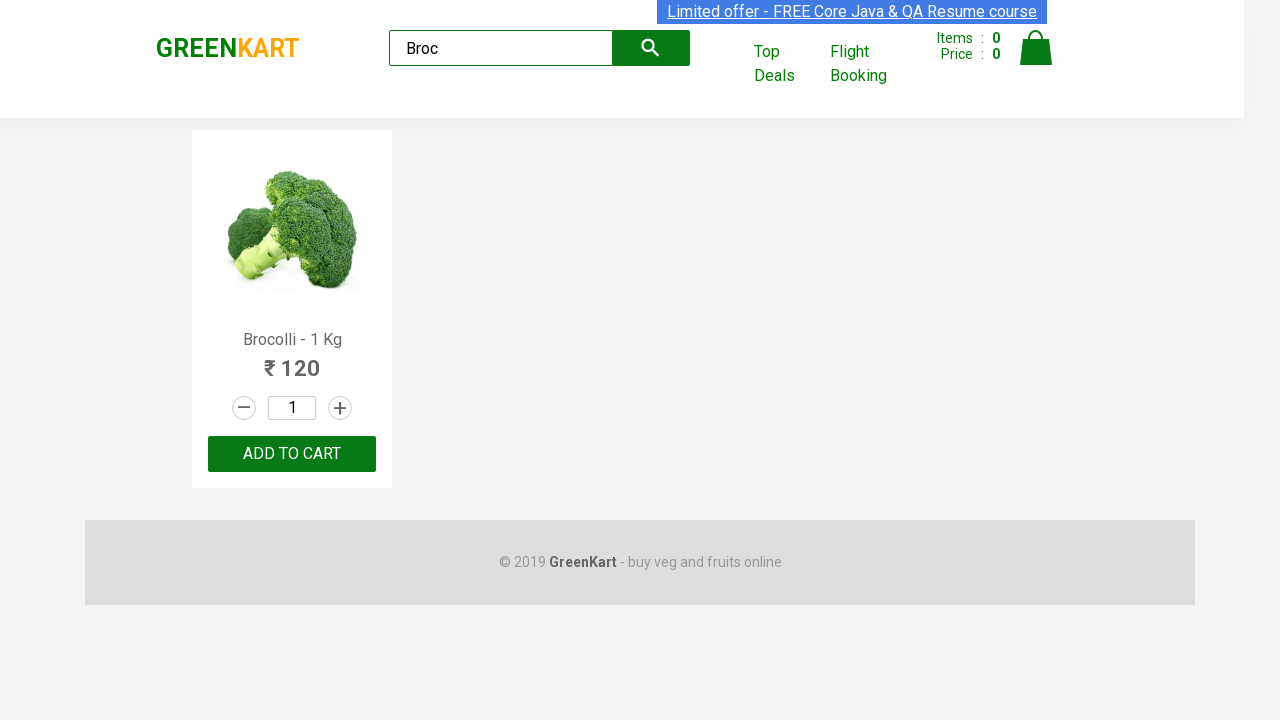

Product names loaded and displayed on page
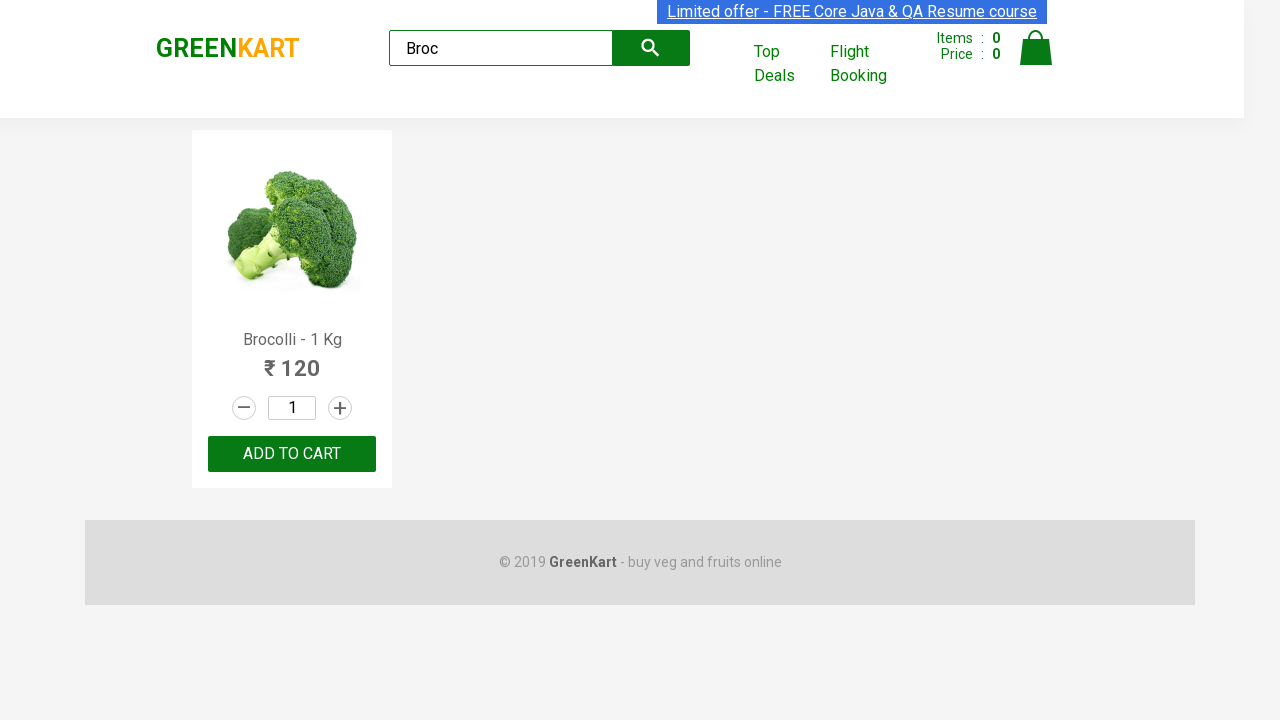

Located first product element
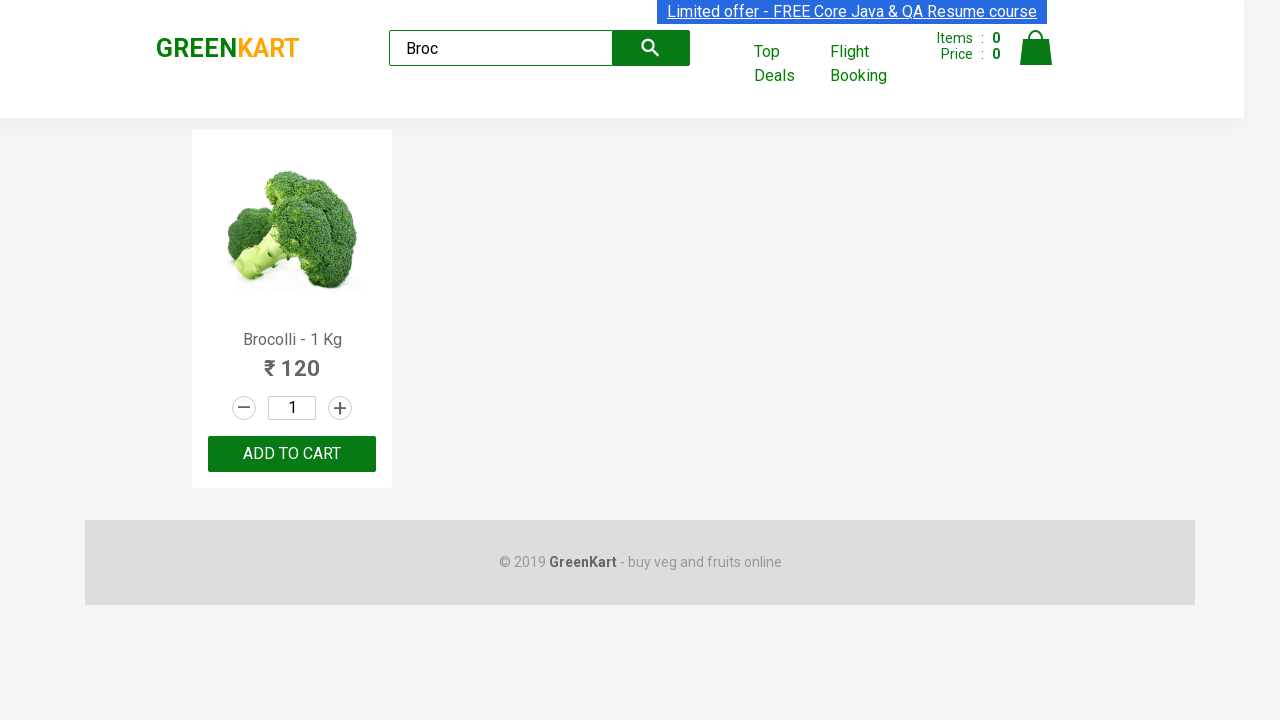

Retrieved product name text content
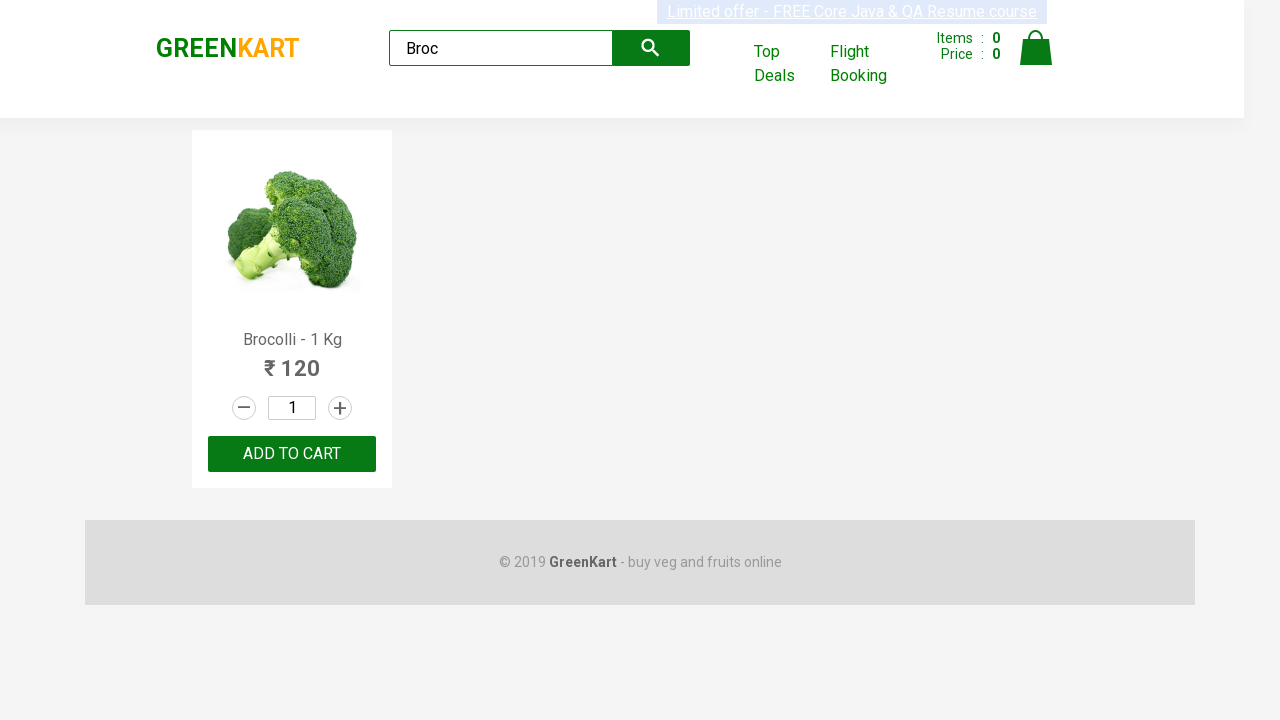

Verified product found: Brocolli
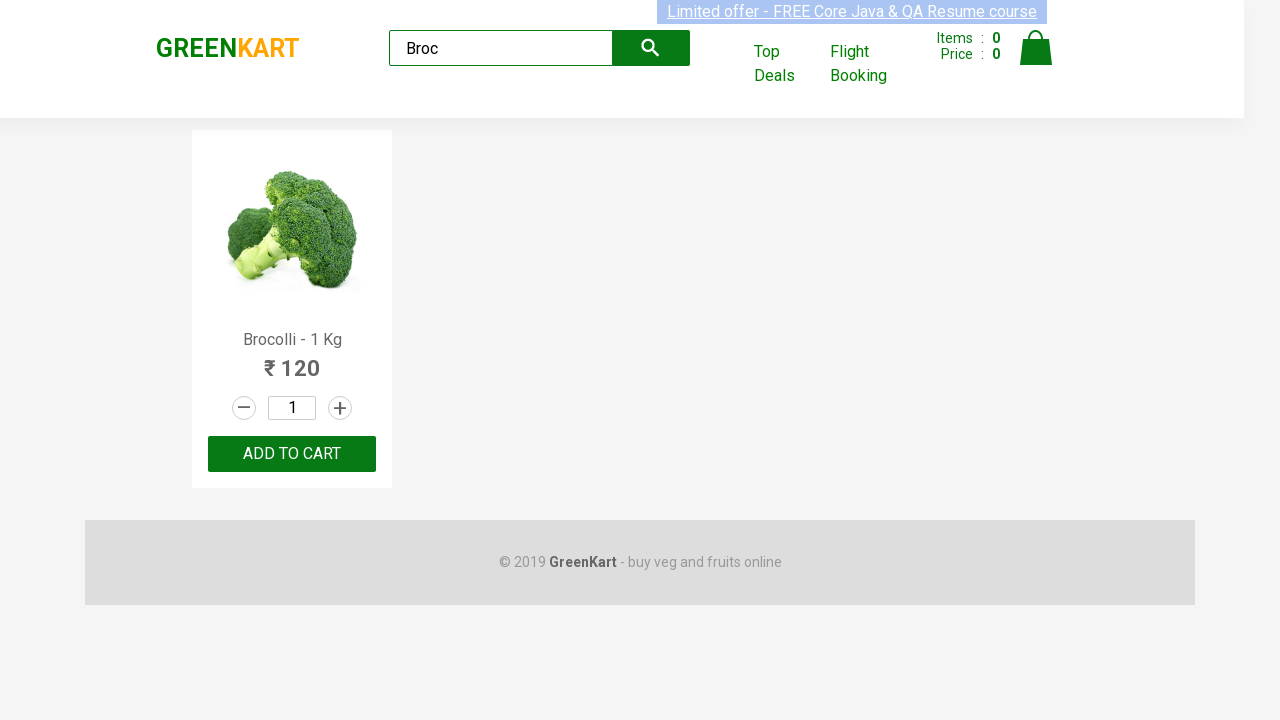

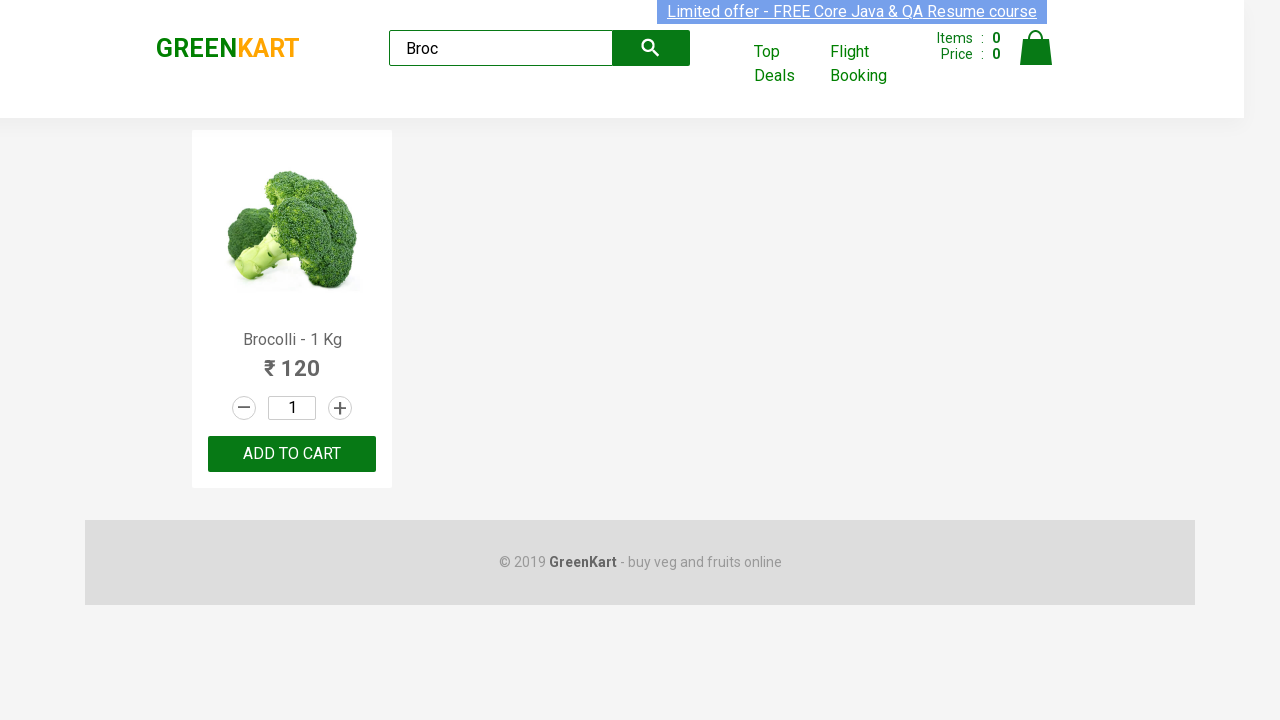